Tests homepage responsiveness across desktop, tablet, and mobile viewports, and verifies the shop page loads correctly with a product grid visible.

Starting URL: https://mustershop-baiersdorf.de

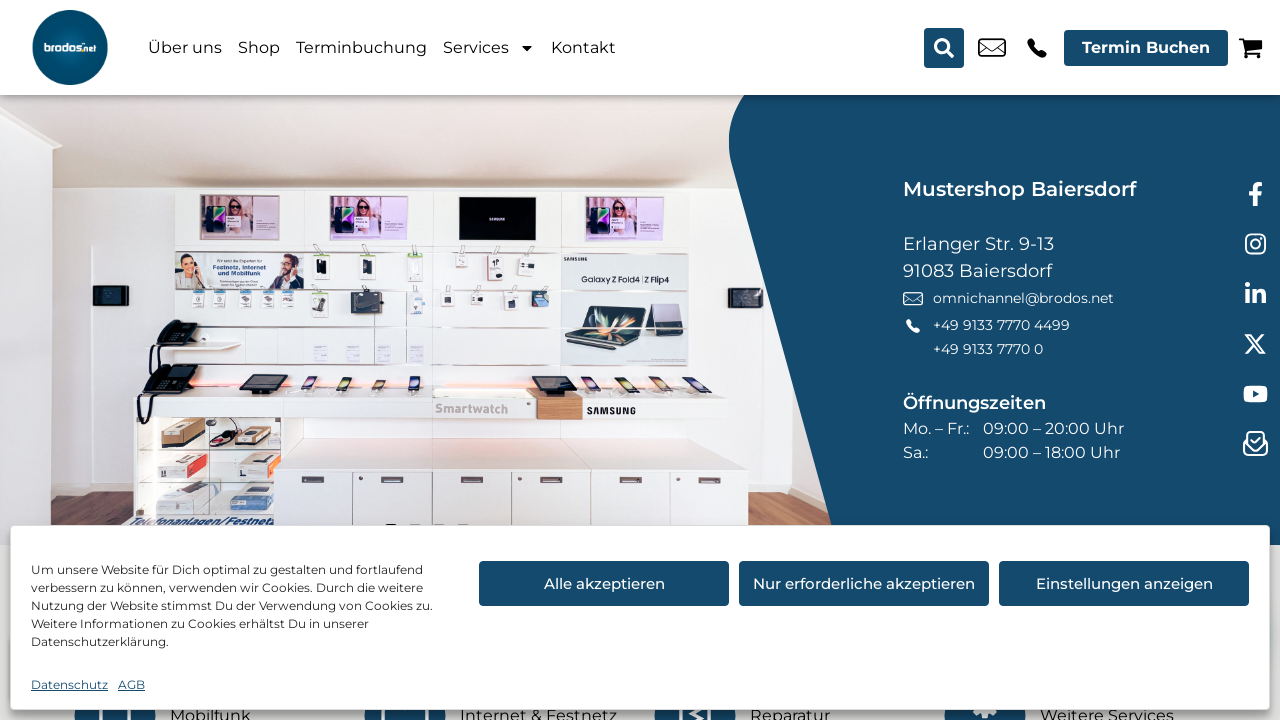

Set viewport to desktop size (1280x800)
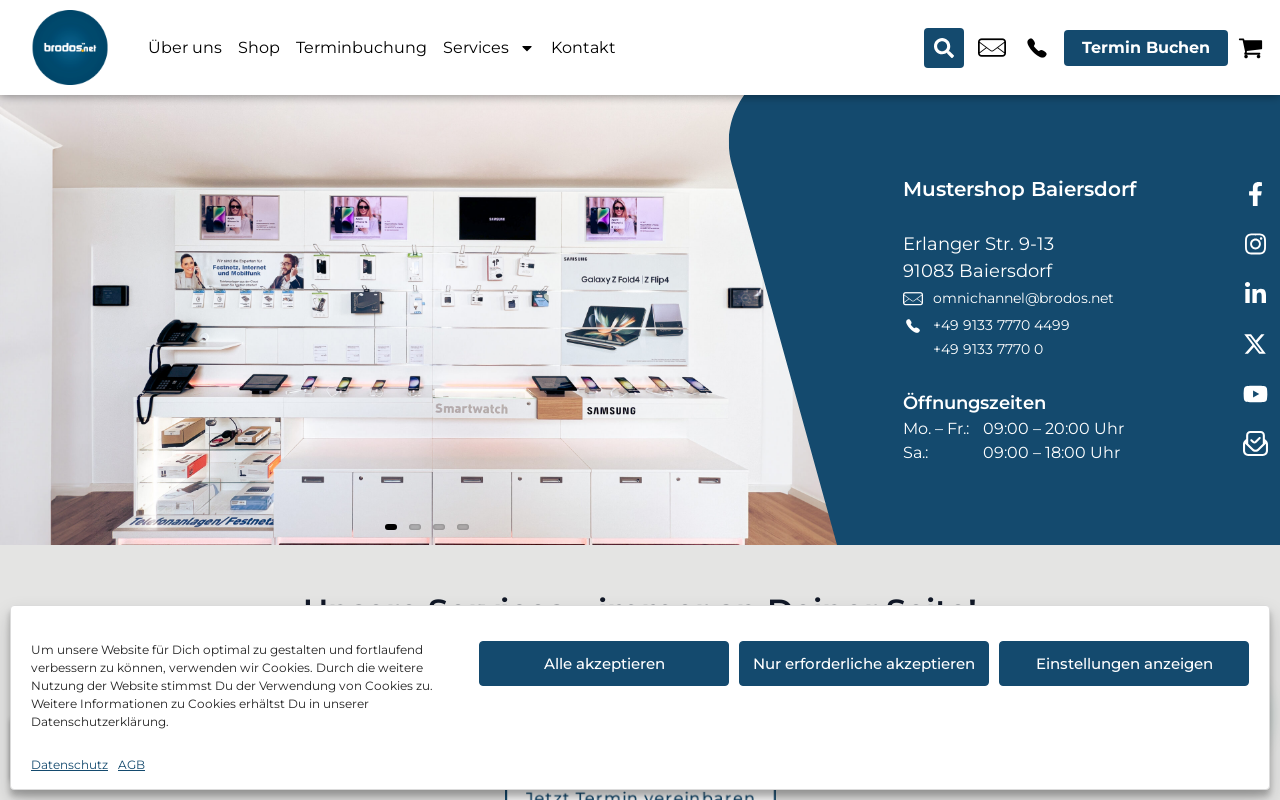

Located Shop link element
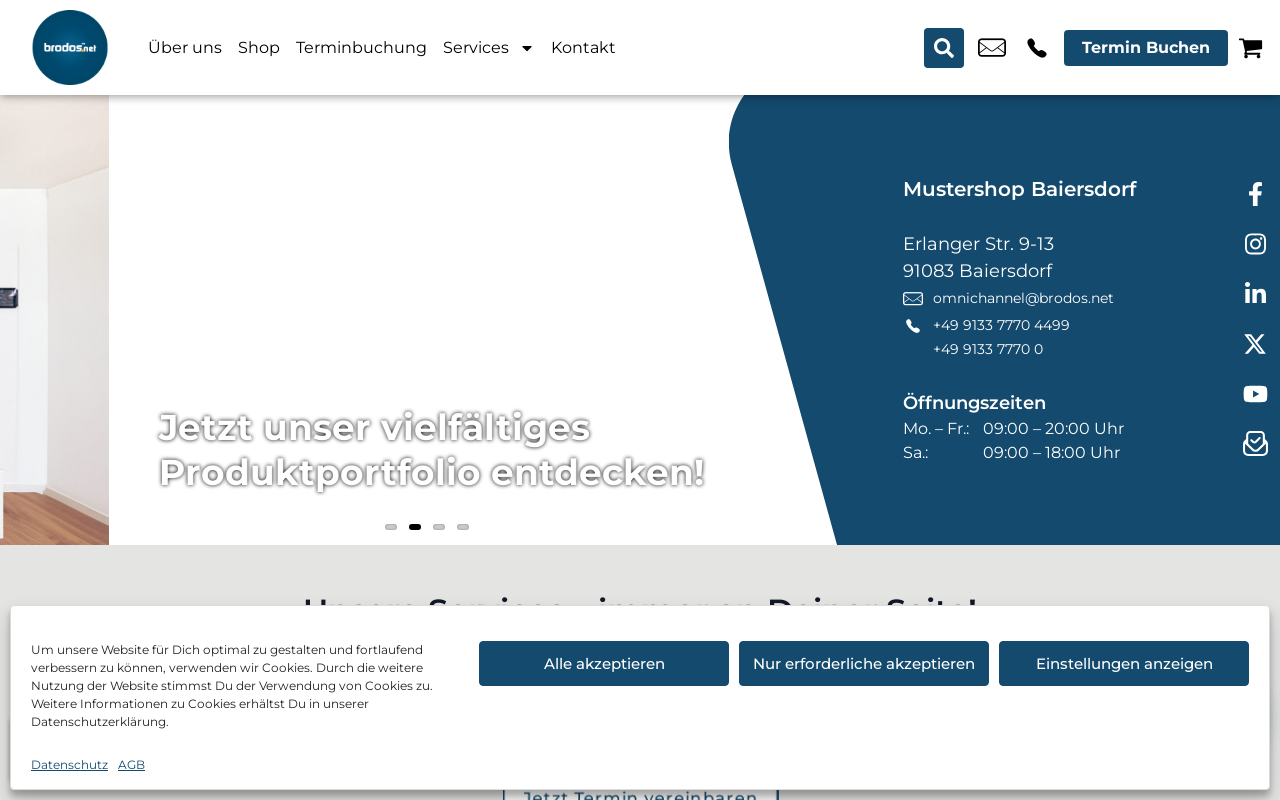

Shop link became visible
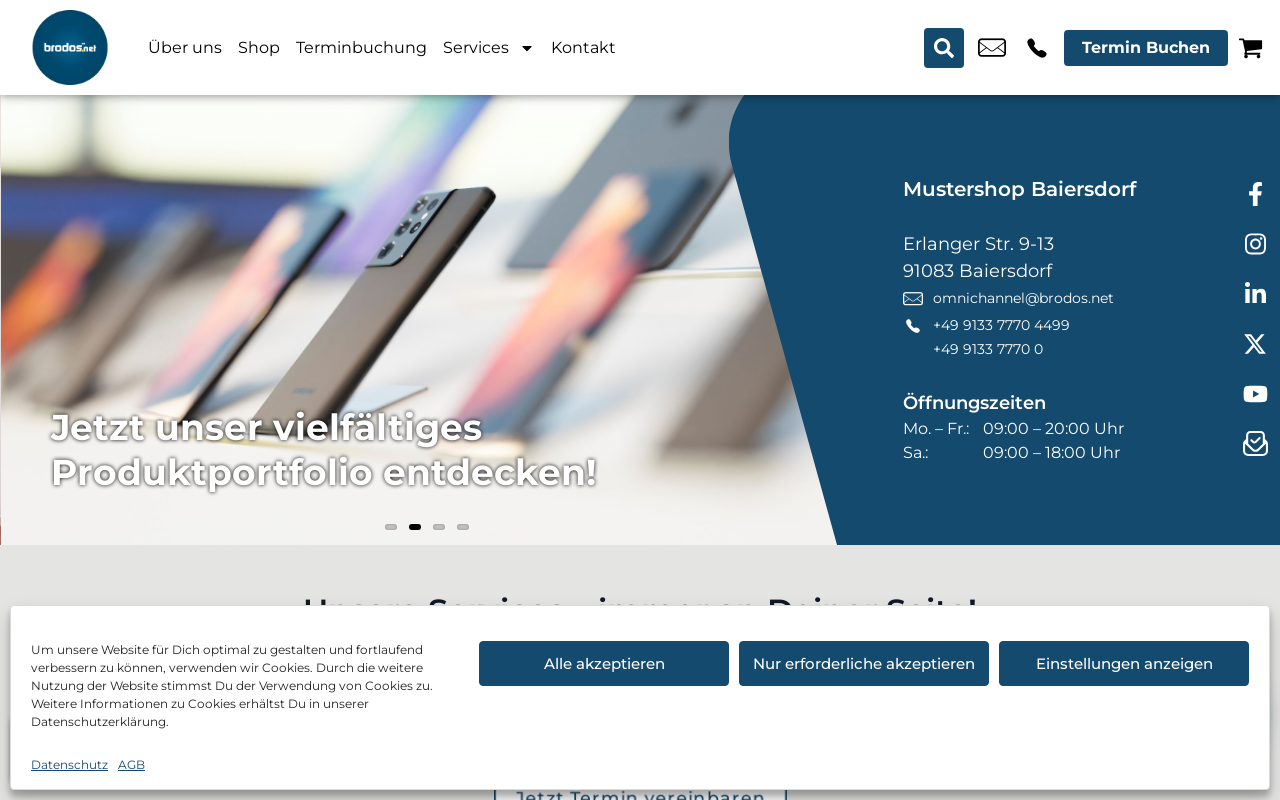

Clicked Shop link on desktop viewport at (259, 48) on a:has-text("Shop") >> nth=0
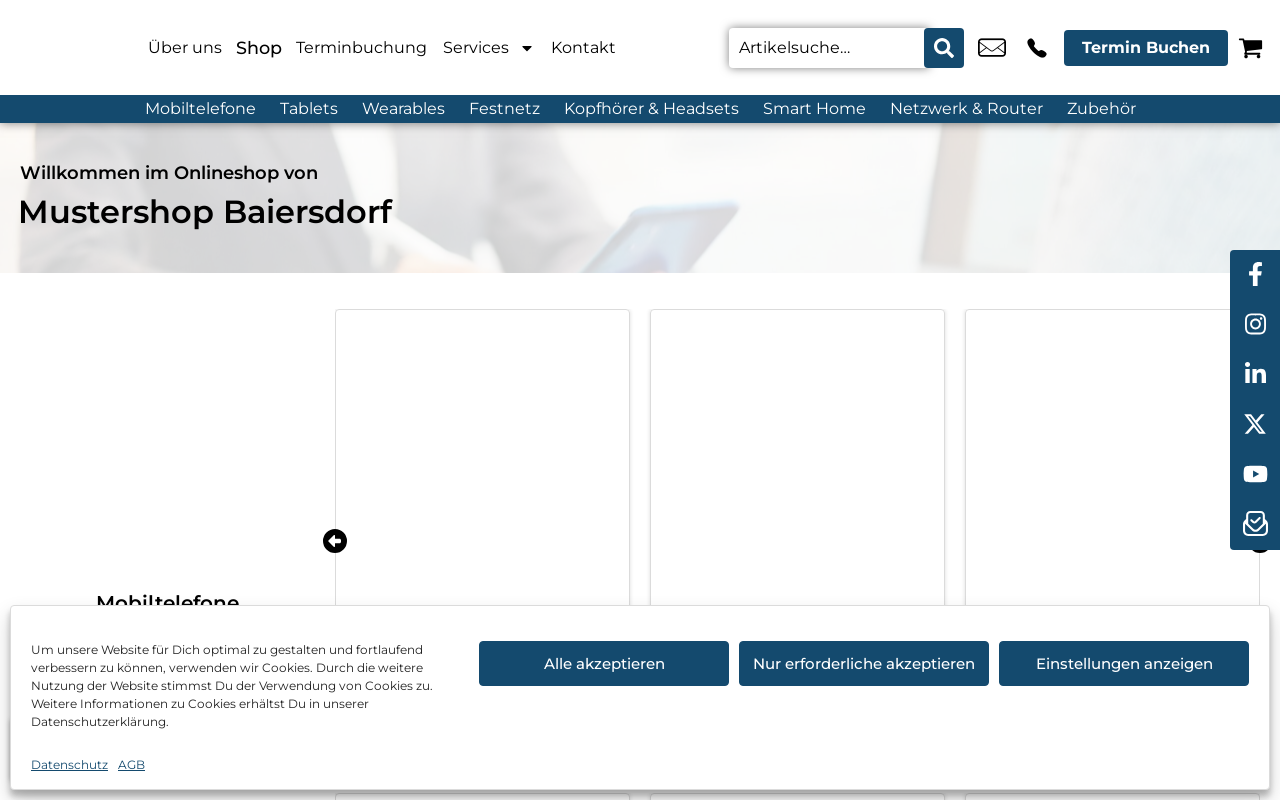

Located product grid element
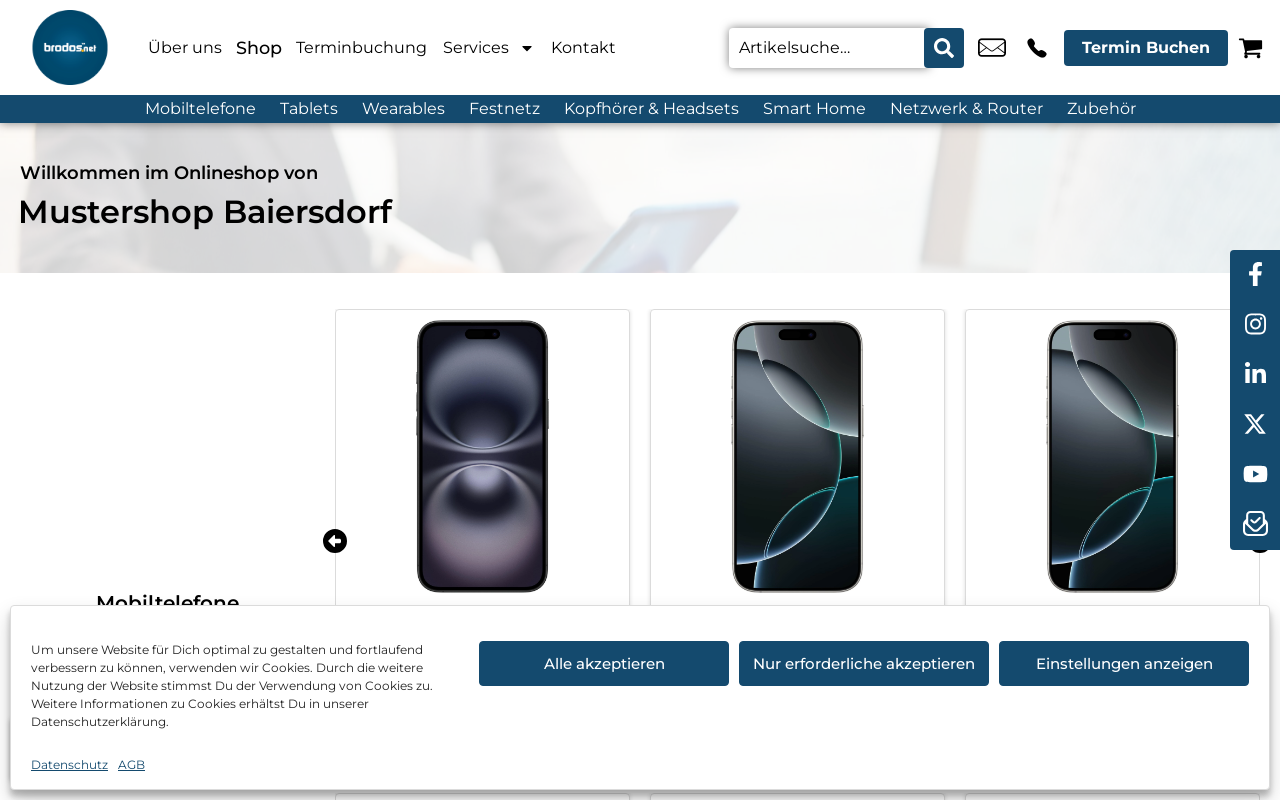

Product grid became visible on desktop
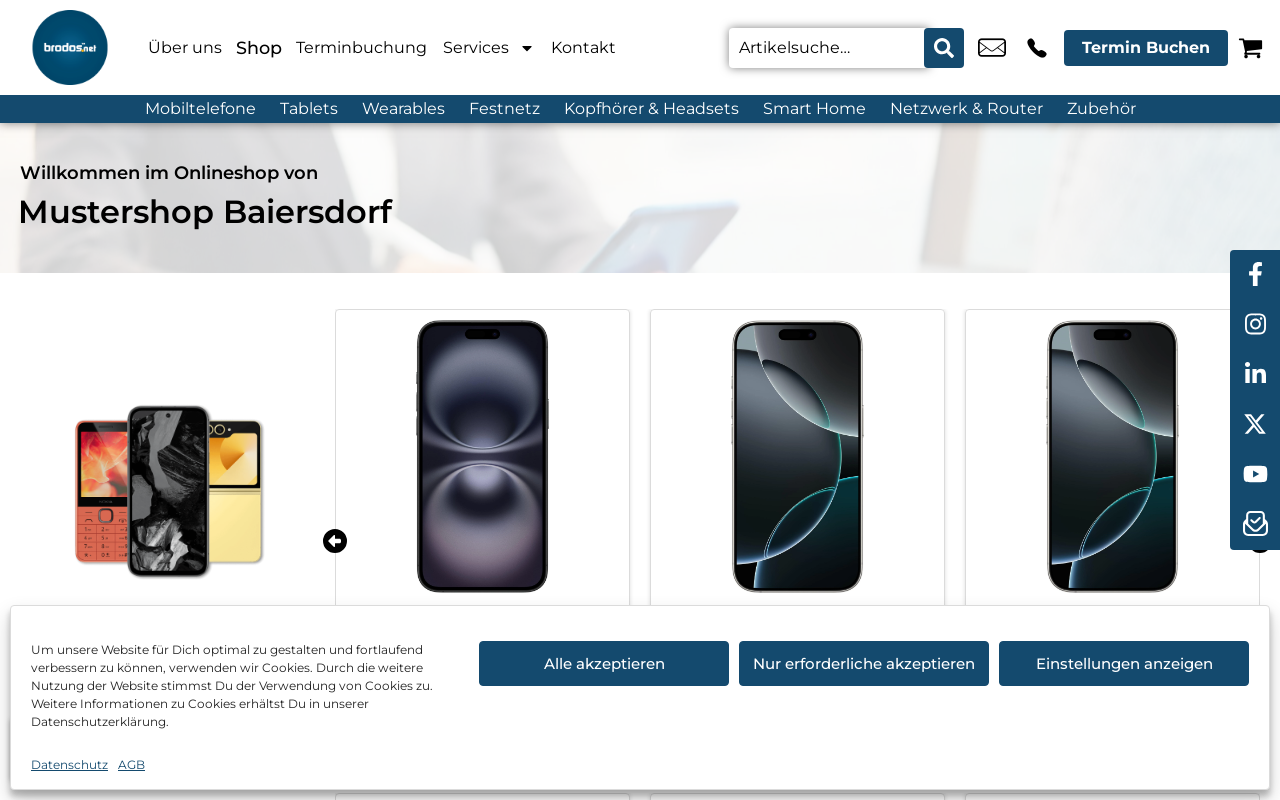

Set viewport to tablet size (1024x768)
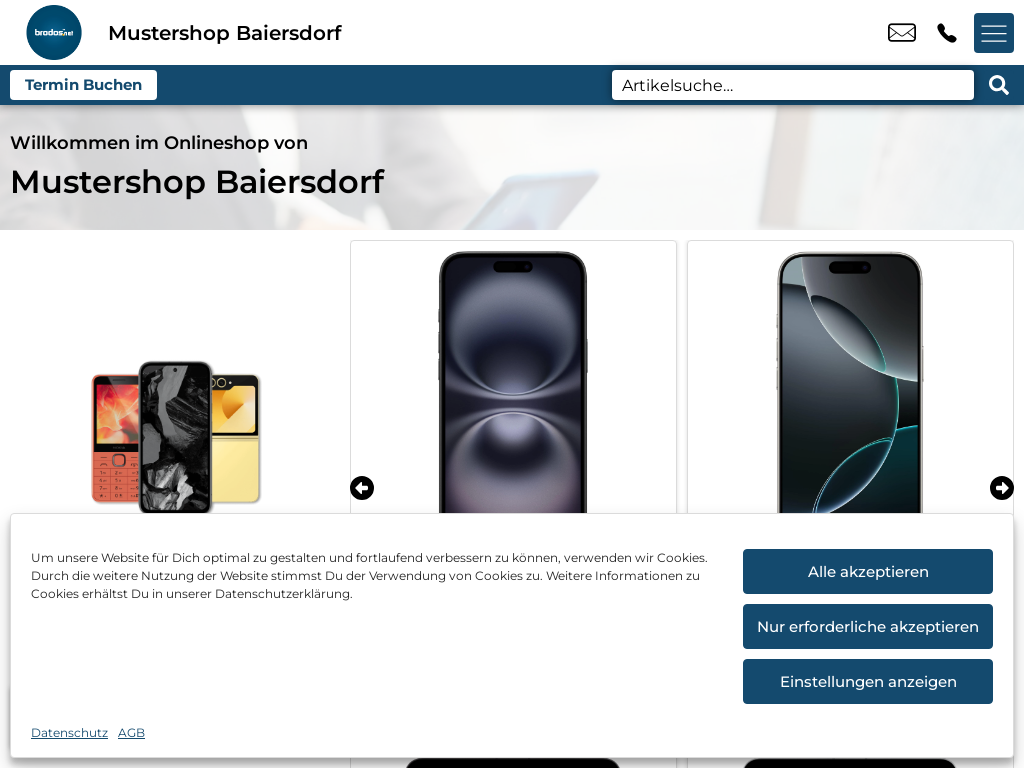

Navigated to homepage in tablet viewport
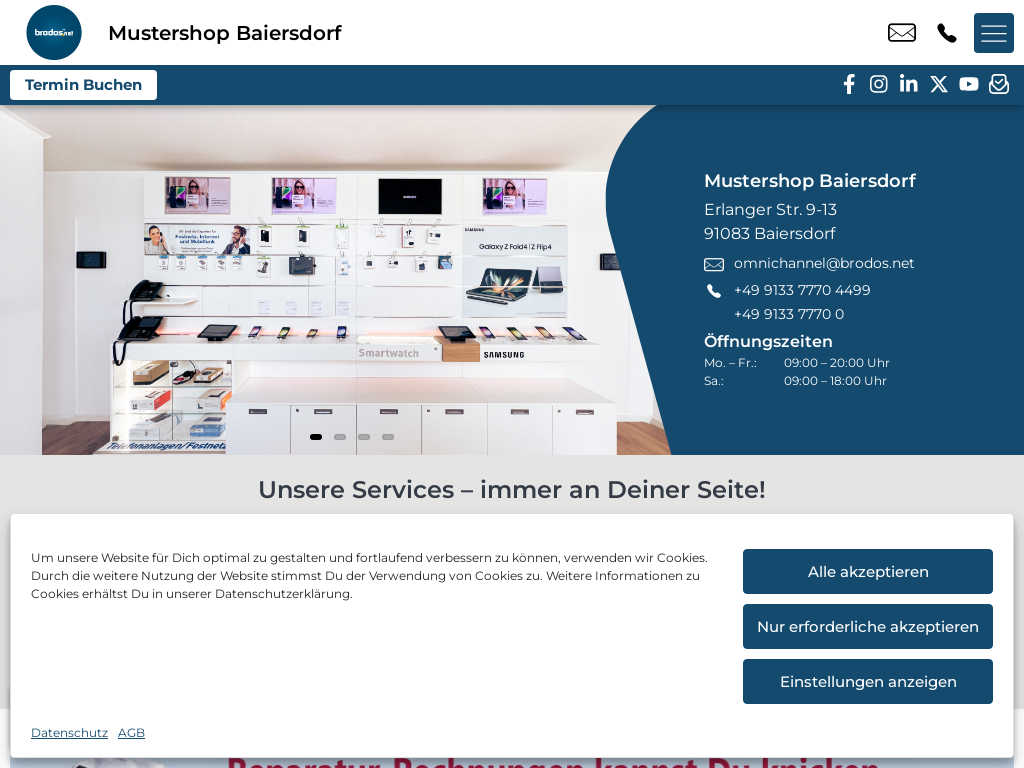

Set viewport to mobile size (375x667)
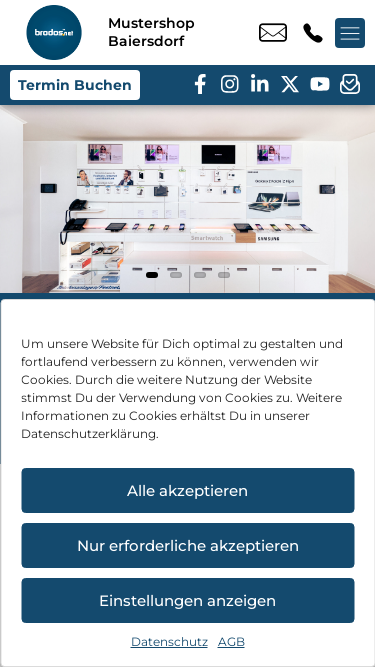

Navigated to homepage in mobile viewport
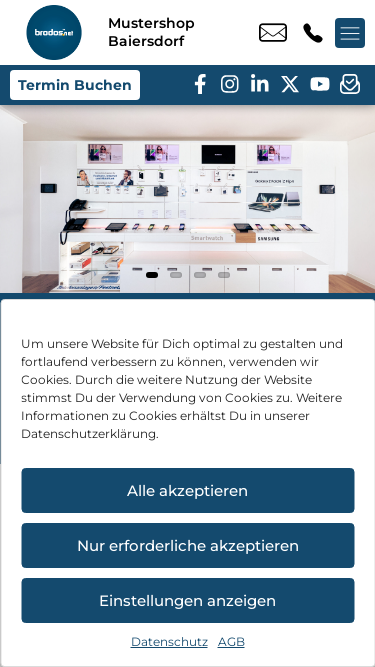

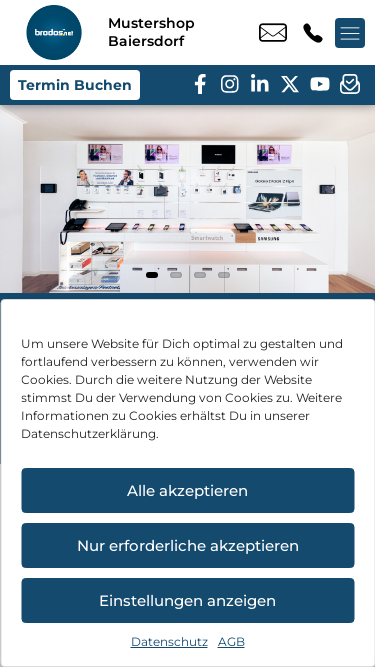